Tests drag and drop functionality by dragging rectangle A to rectangle B and verifying the elements swap positions

Starting URL: https://the-internet.herokuapp.com/drag_and_drop

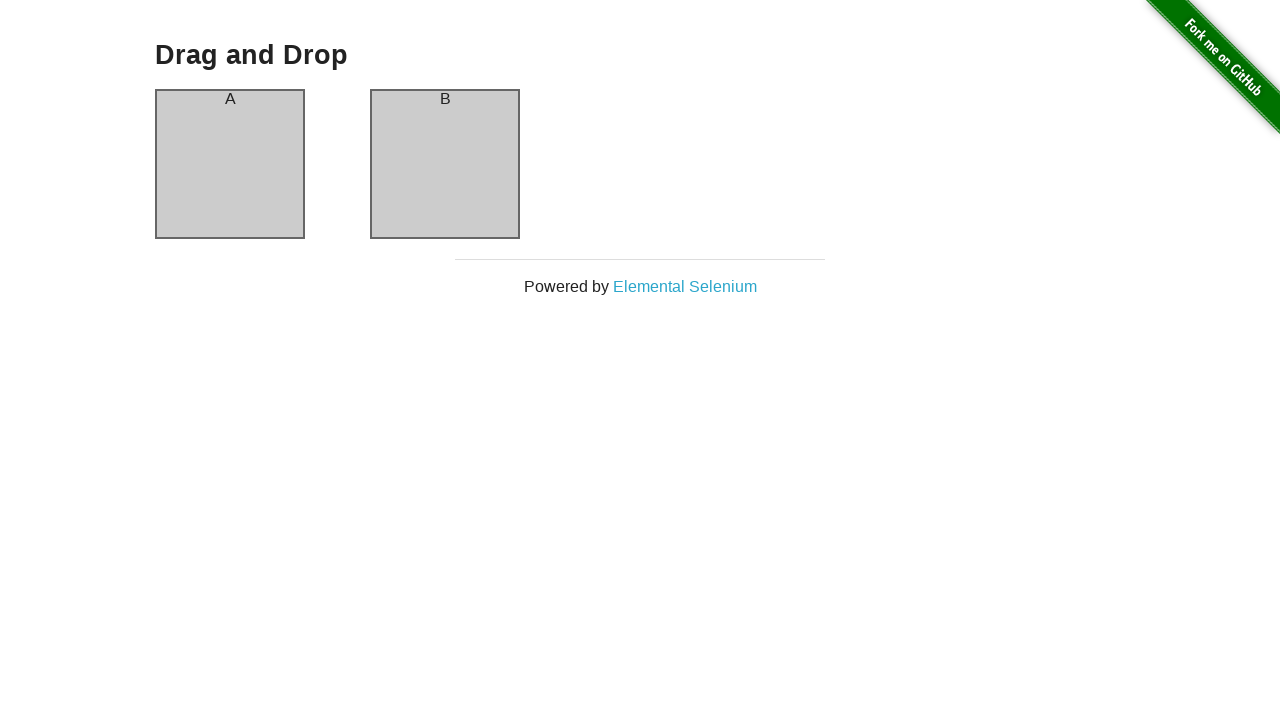

Dragged rectangle A to rectangle B at (445, 164)
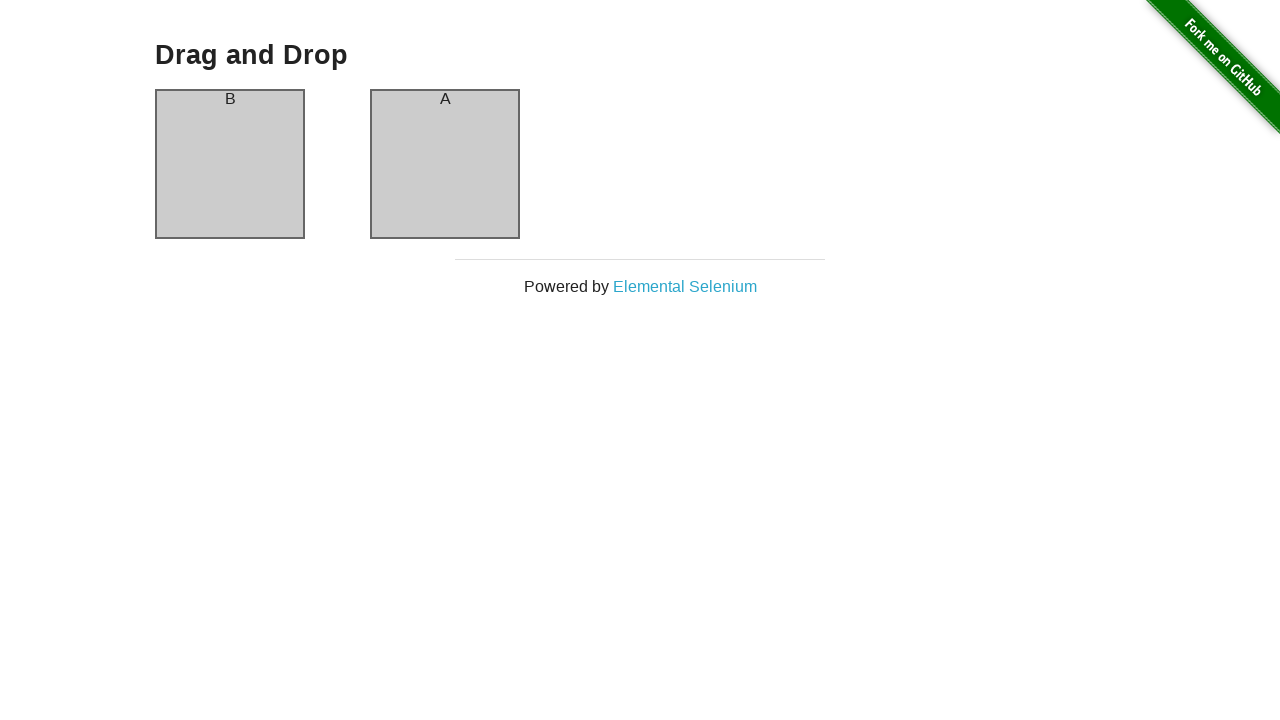

Verified that column A now displays 'B' after swap
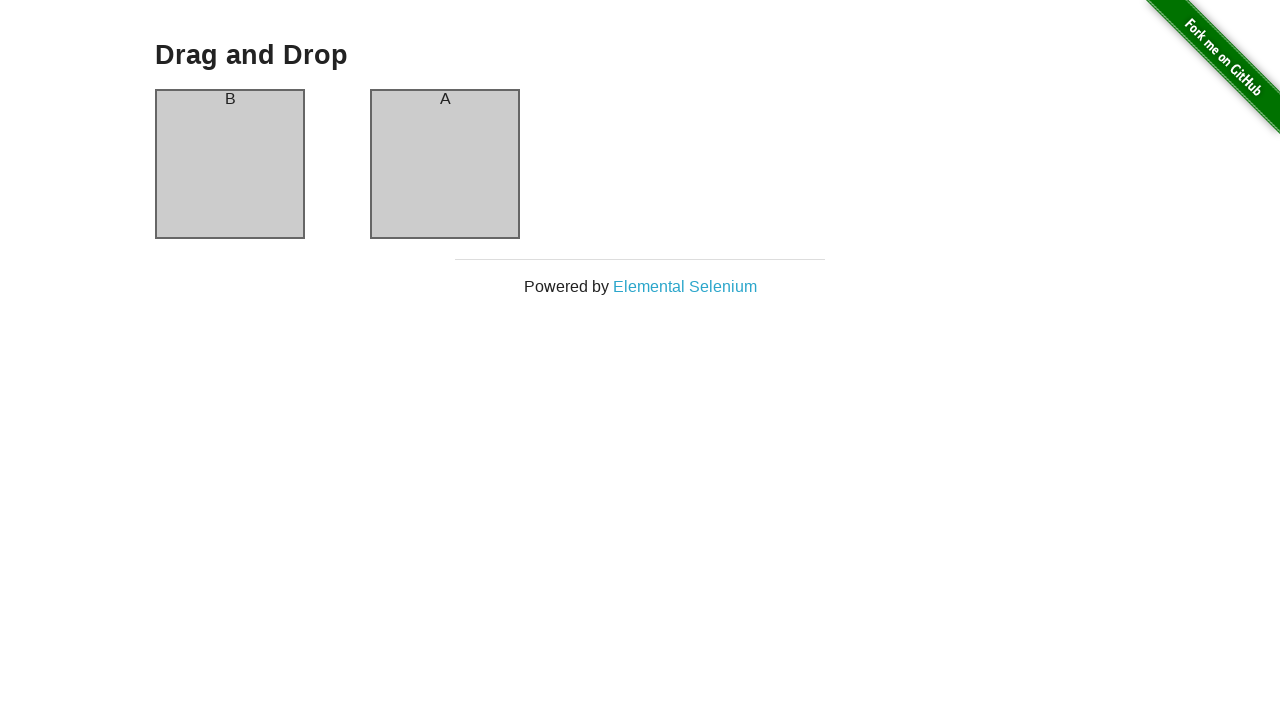

Verified that column B now displays 'A' after swap
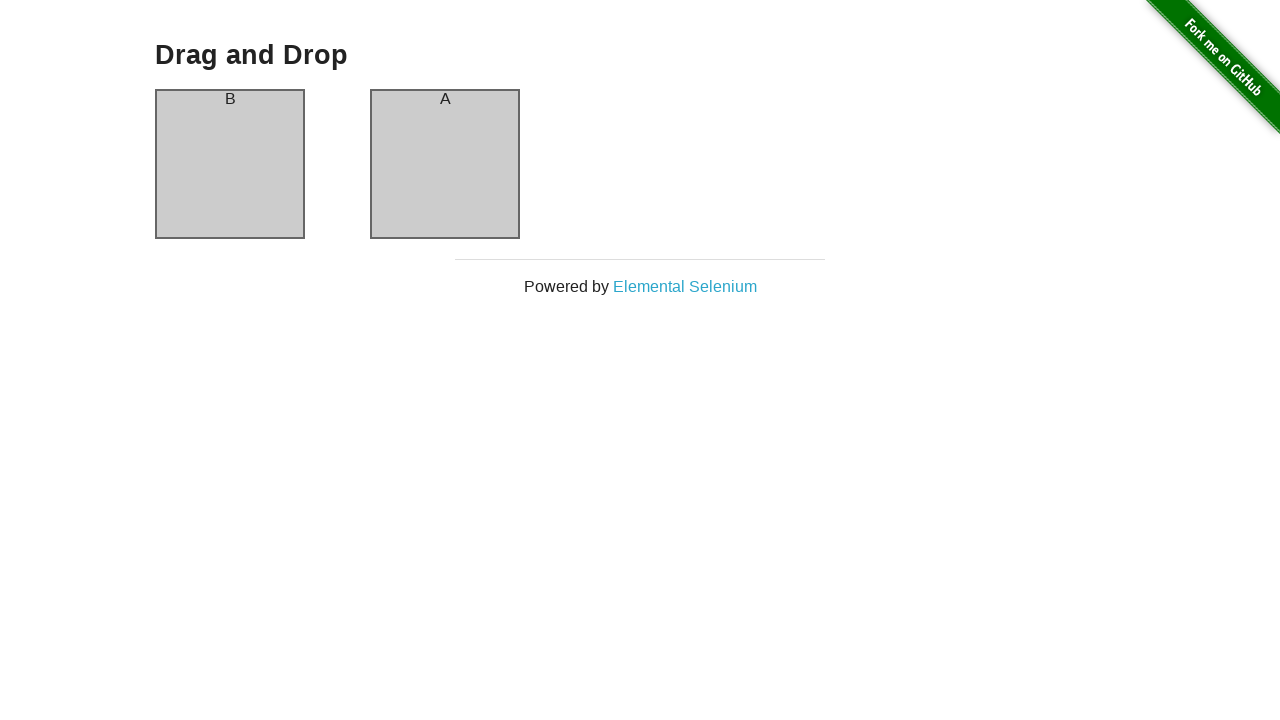

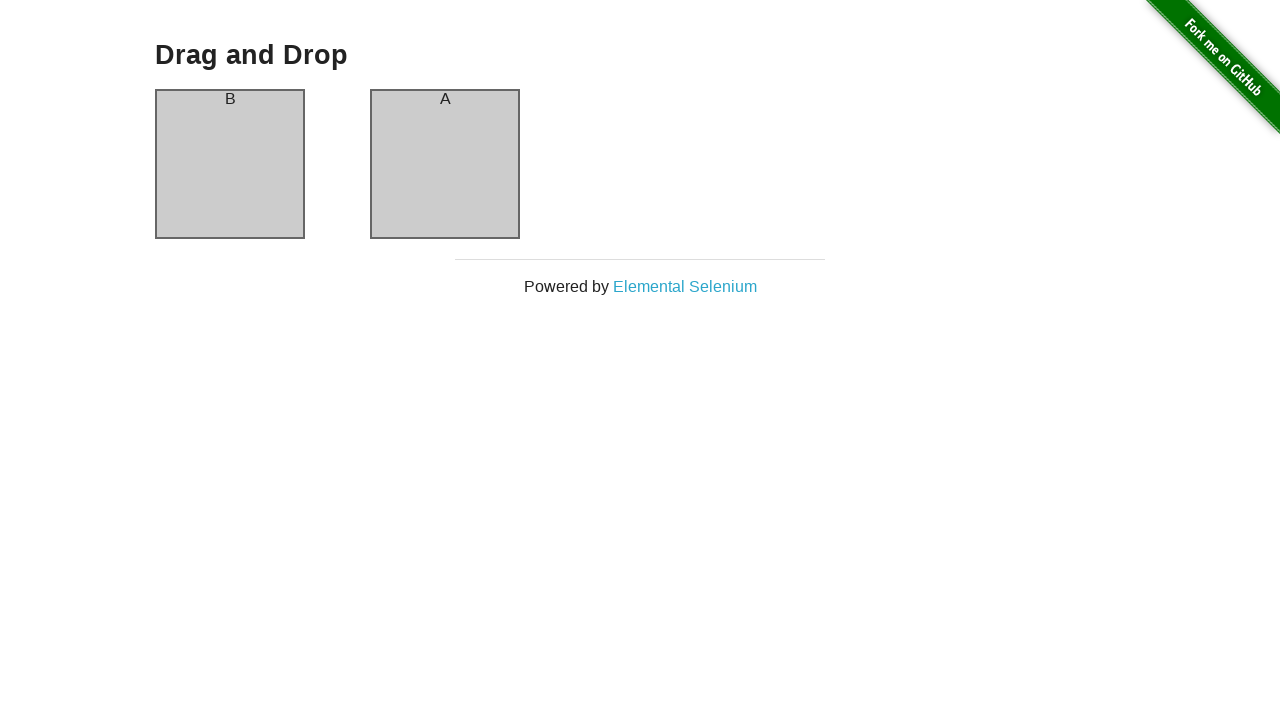